Tests popup/new tab handling using index-based approach - clicks button to open new tab, switches to it, reads content, closes it, and returns to main window.

Starting URL: https://demoqa.com/browser-windows

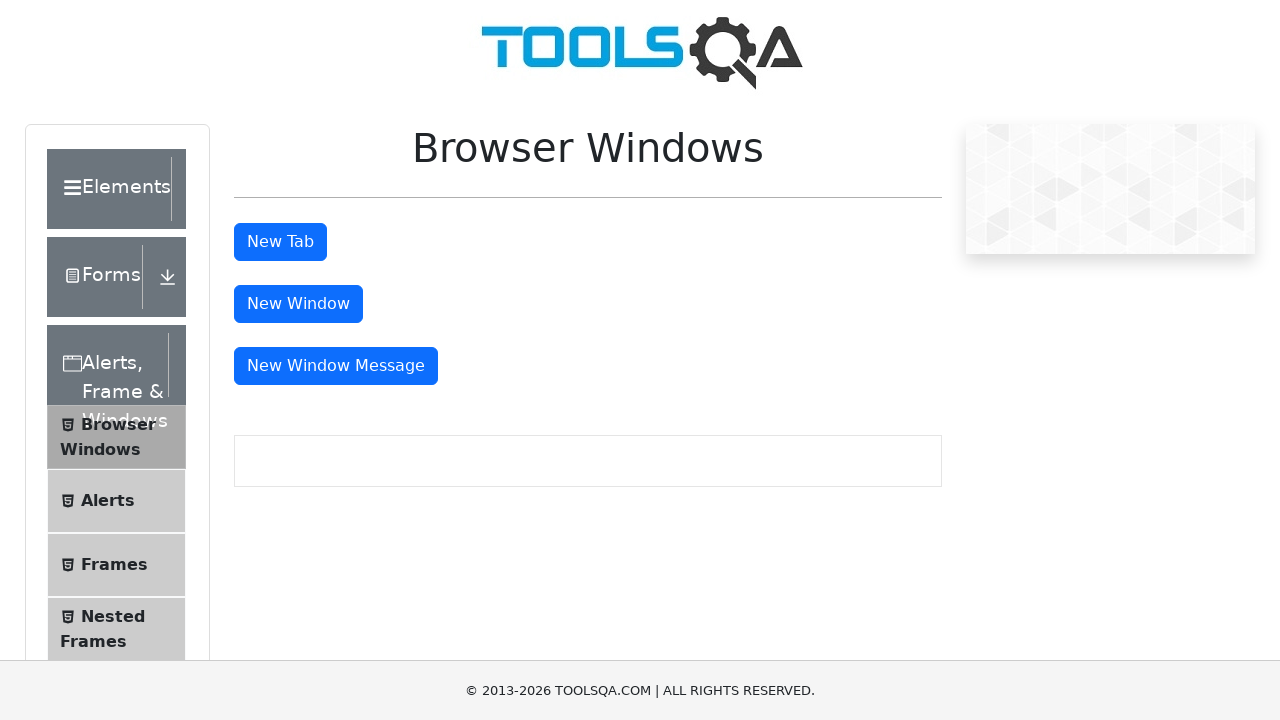

Main page loaded successfully
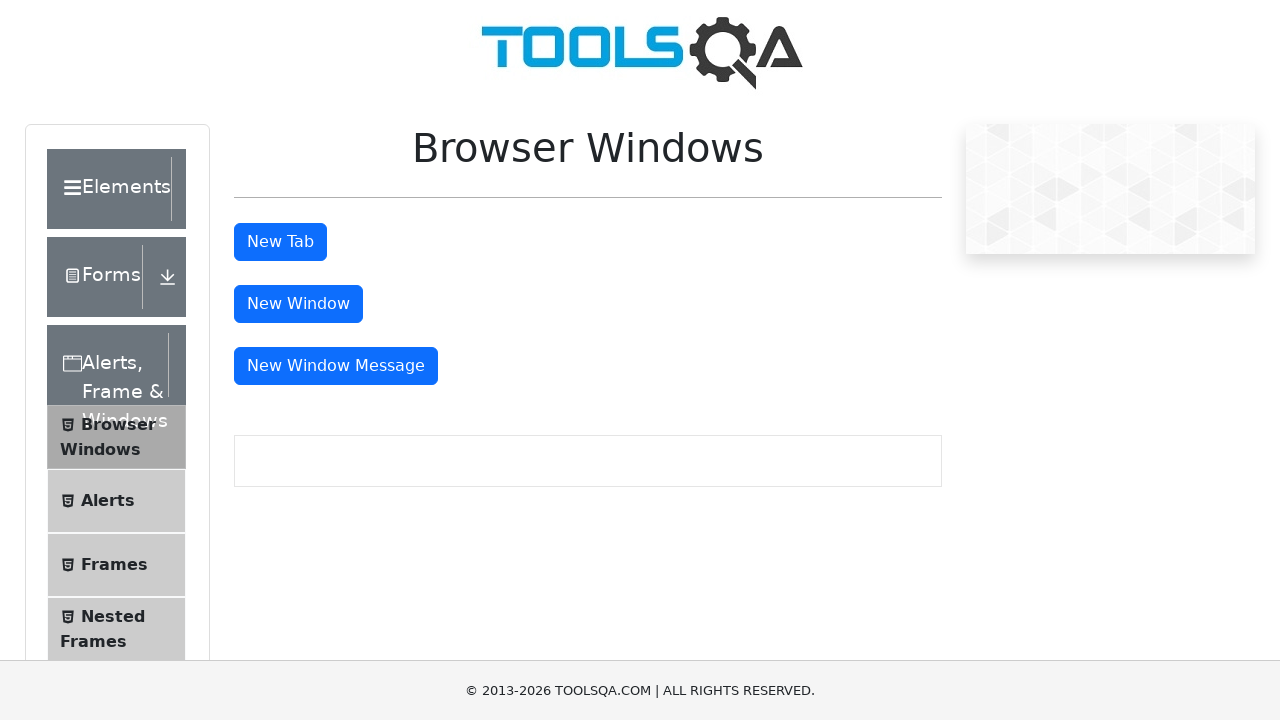

Clicked tabButton to open new tab at (280, 242) on button#tabButton
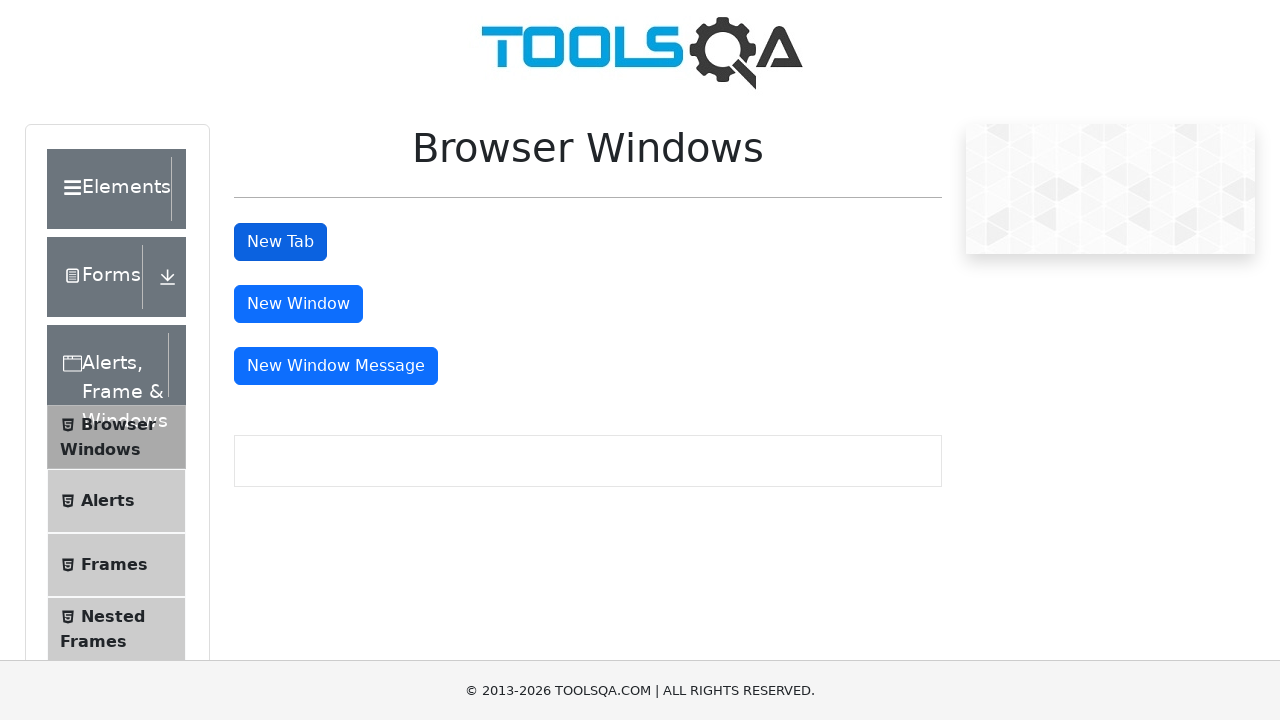

New tab detected and captured
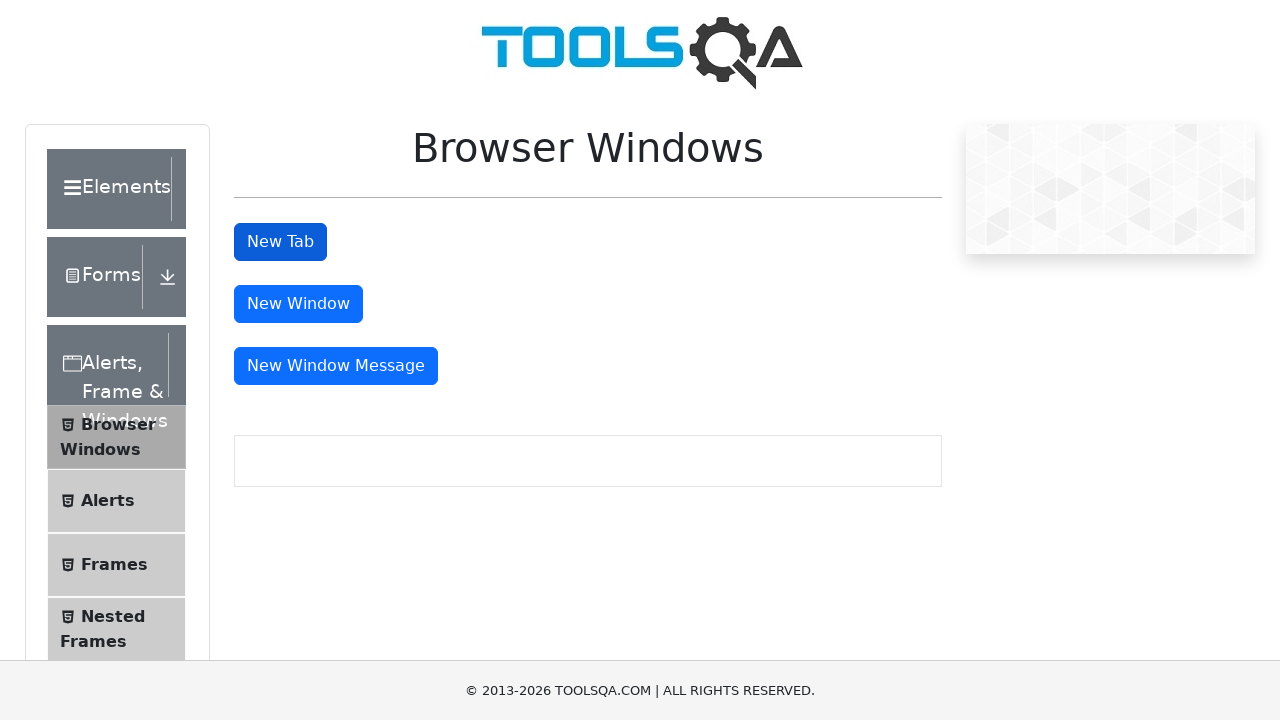

New tab page loaded successfully
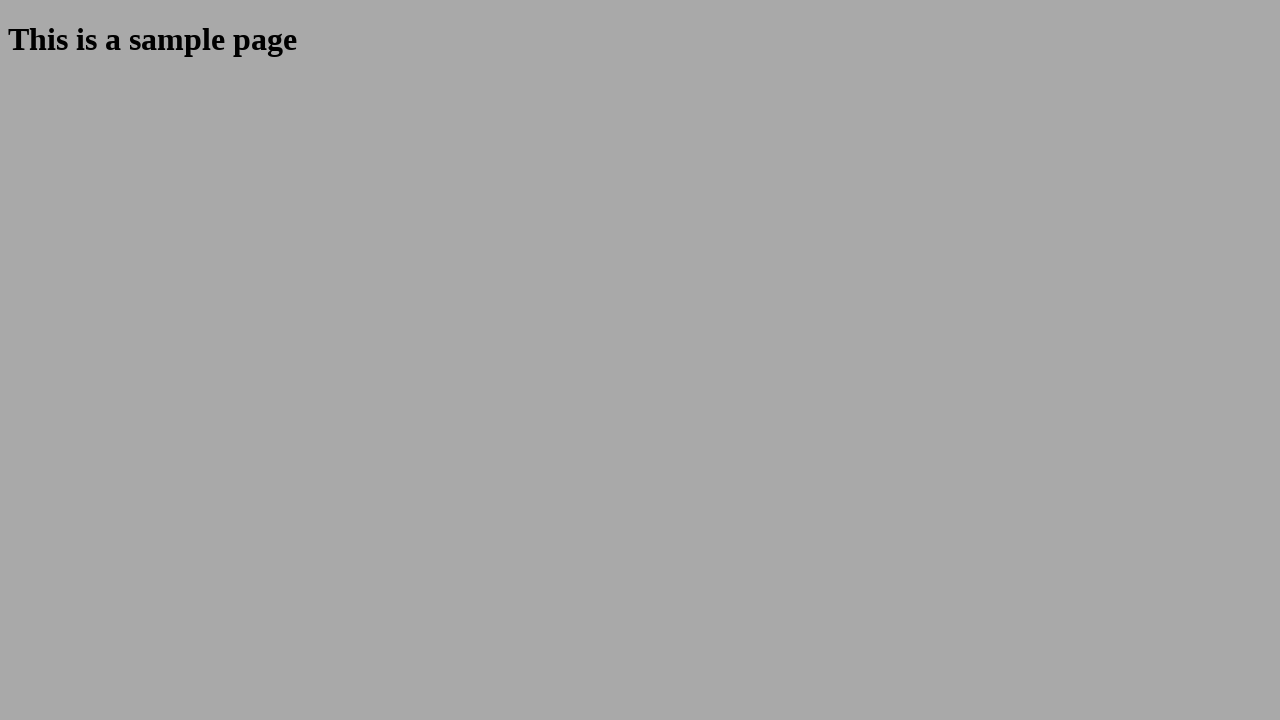

Retrieved new tab title and URL:  - https://demoqa.com/sample
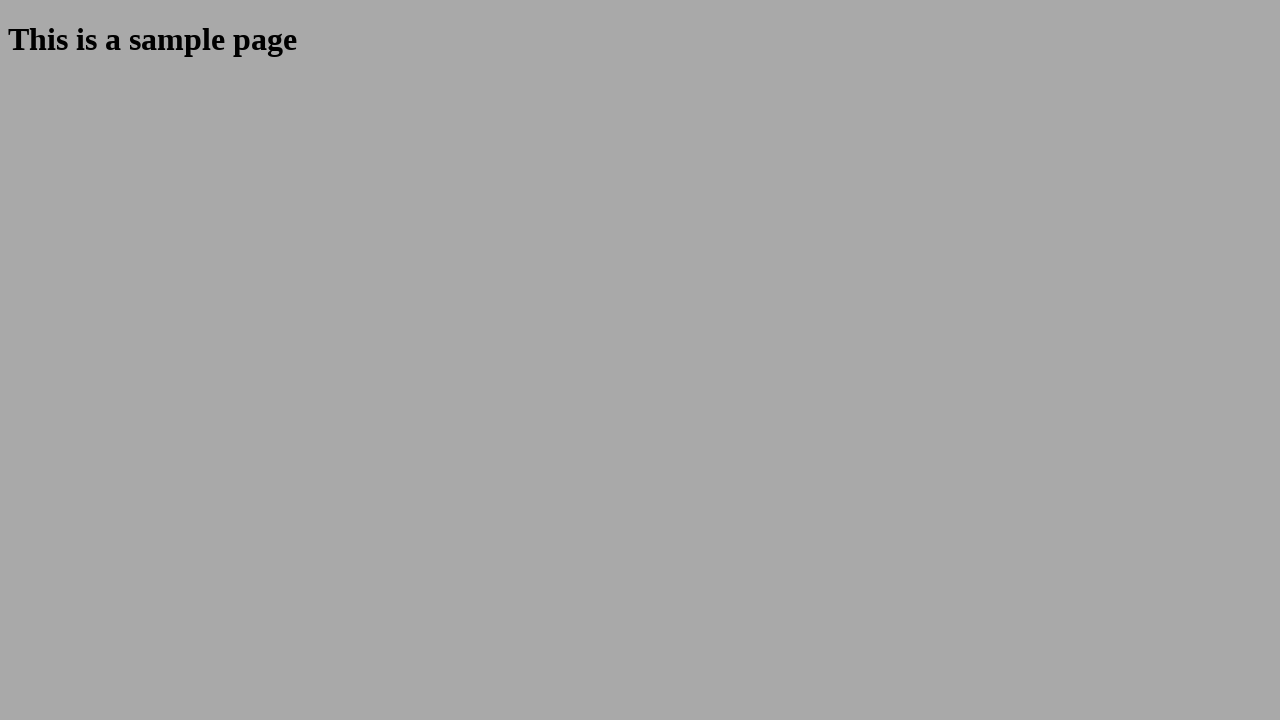

Retrieved header text from new tab: This is a sample page
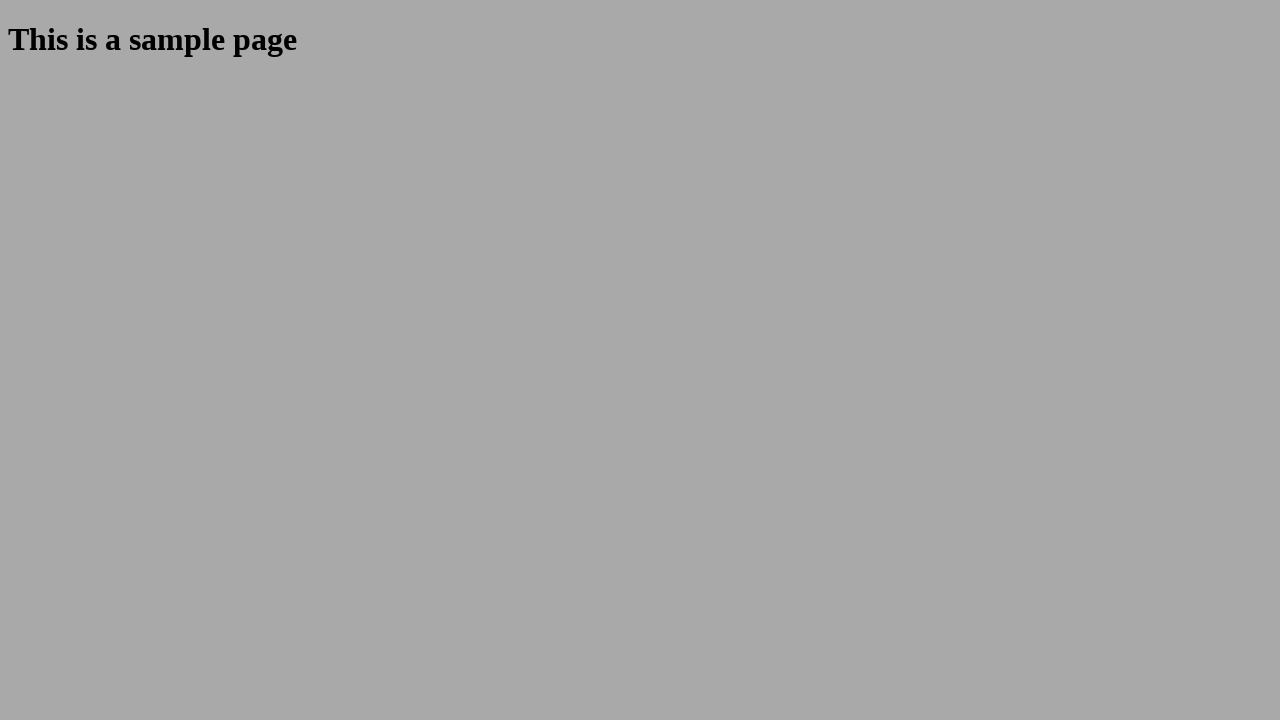

Closed the new tab
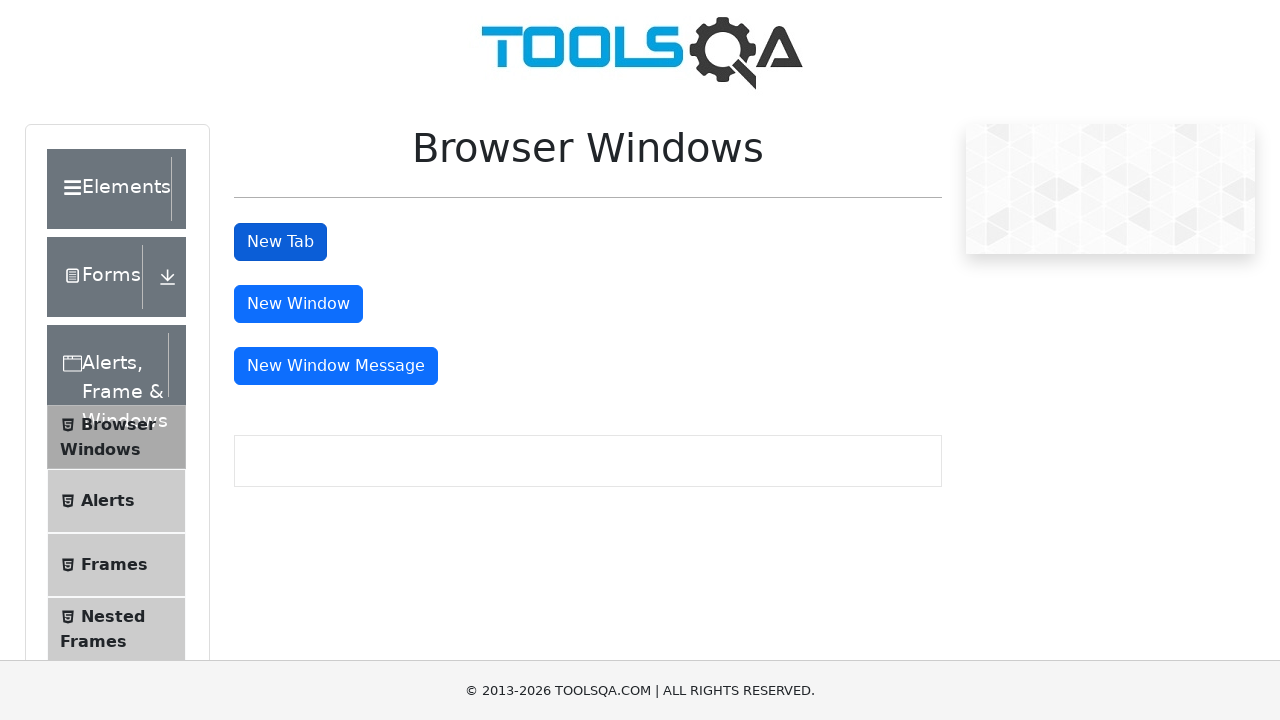

Verified return to main window: https://demoqa.com/browser-windows
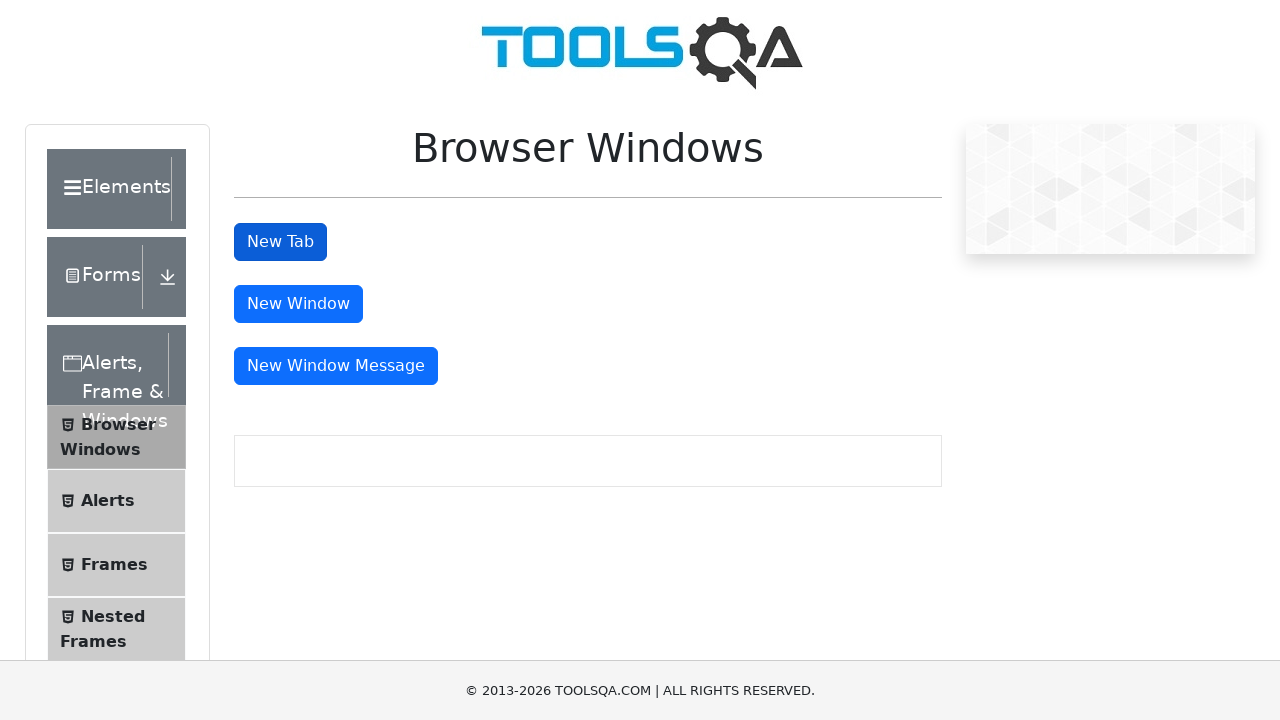

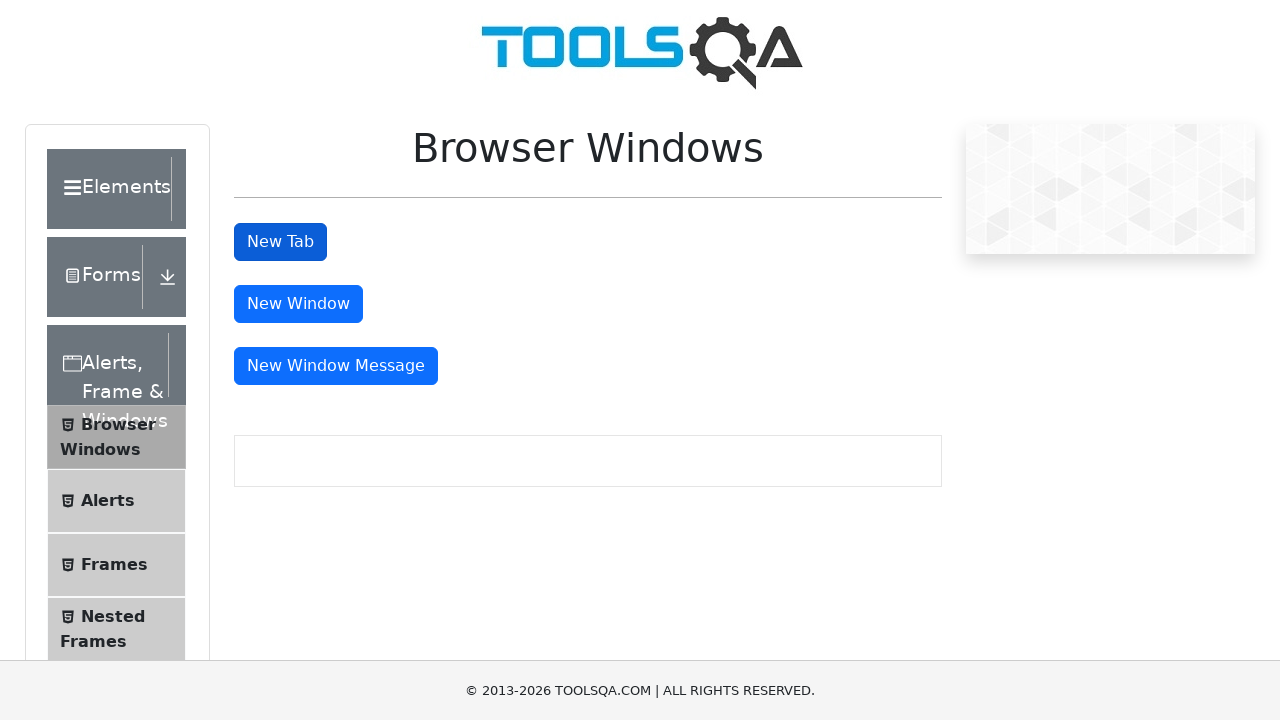